Tests accepting a simple JavaScript alert and verifies the result message

Starting URL: https://keybooks.ro/events_calendar/

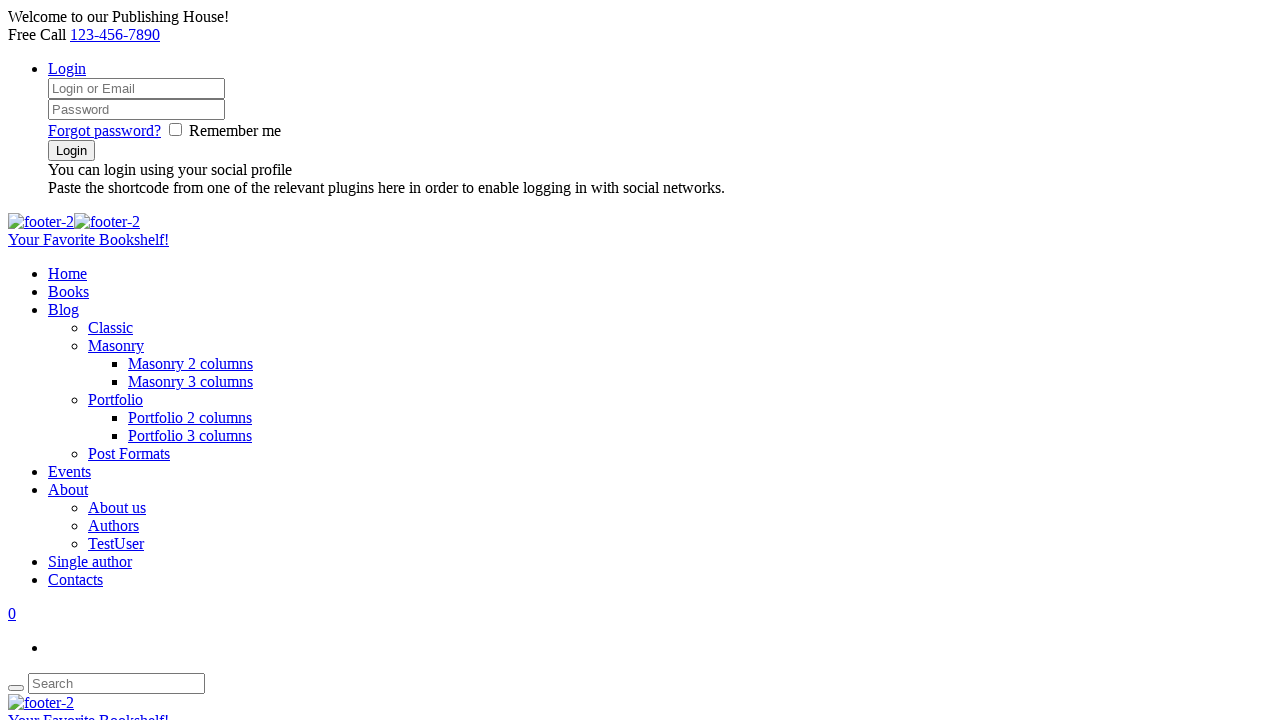

Clicked button to trigger simple JavaScript alert at (150, 360) on div[id='simpleBtn'] > button
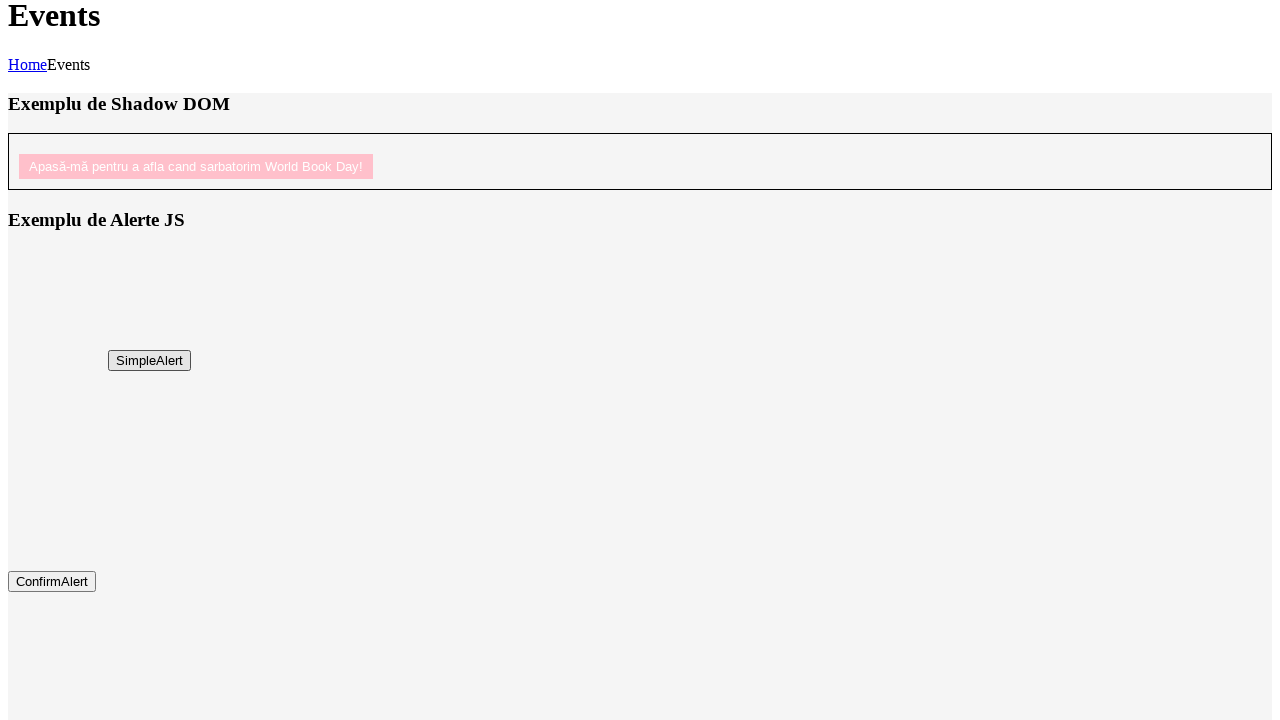

Set up dialog handler to accept alerts
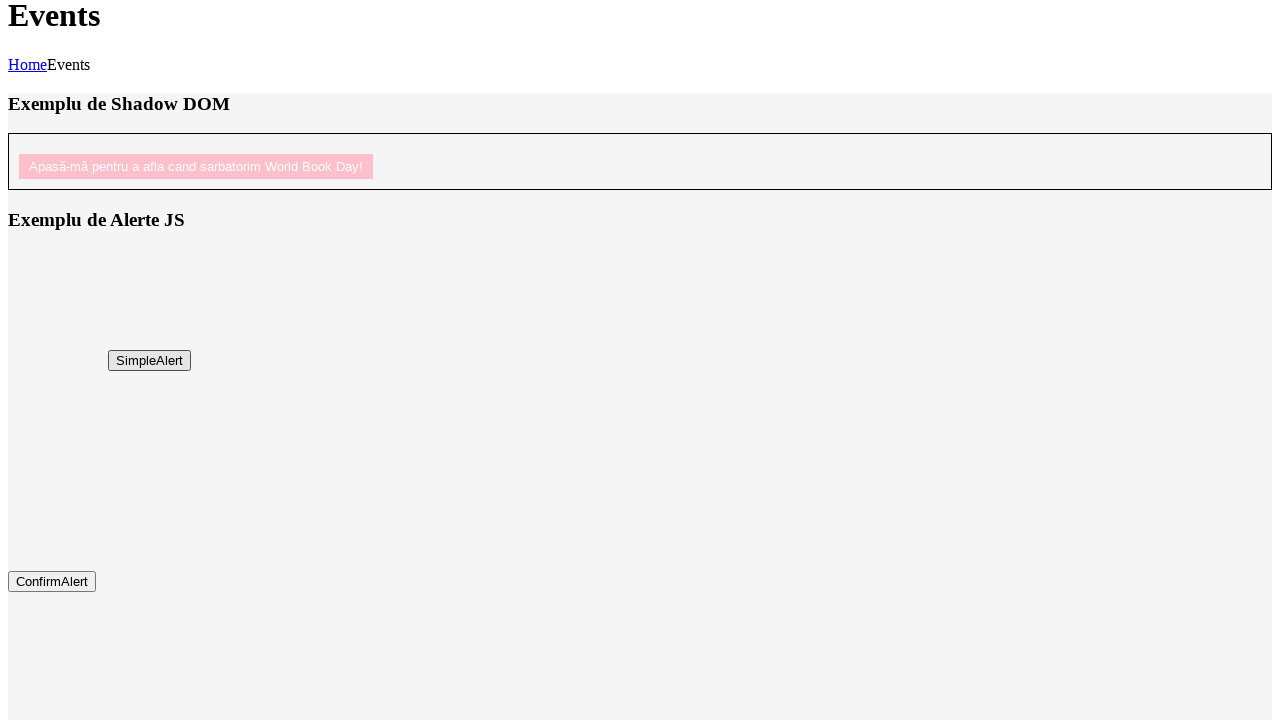

Waited for result message element to appear
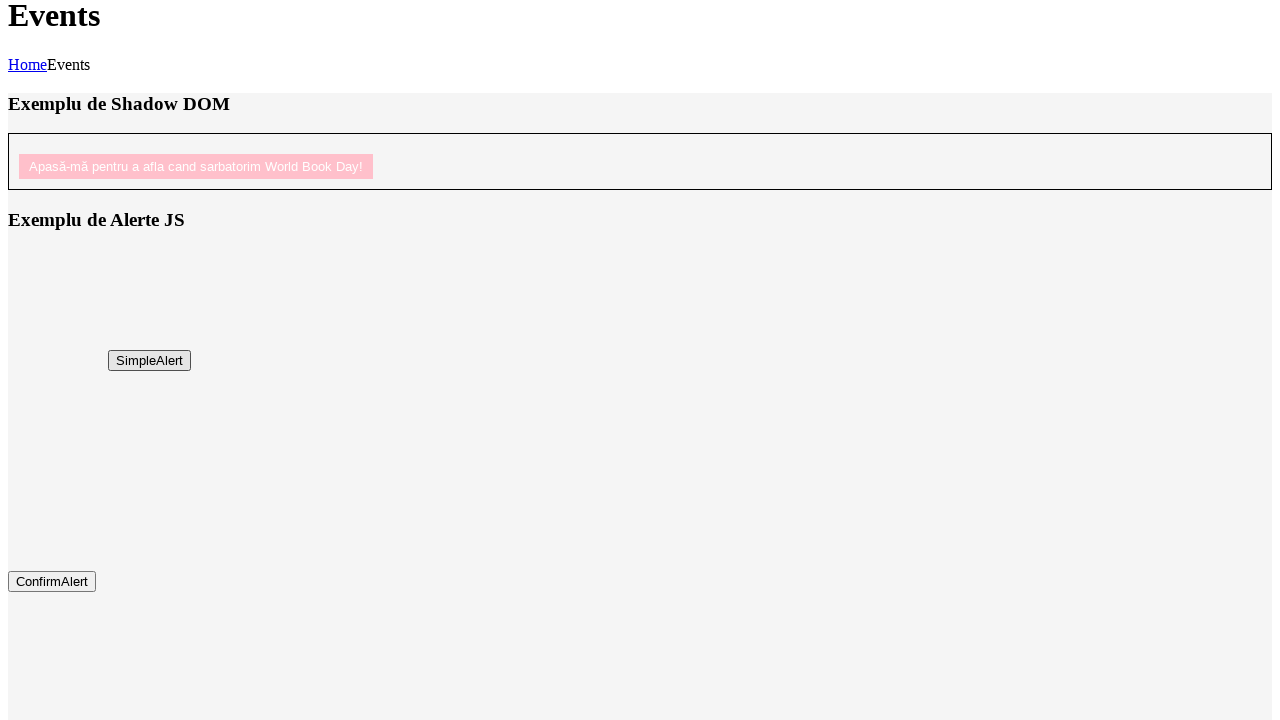

Retrieved result text from demo element
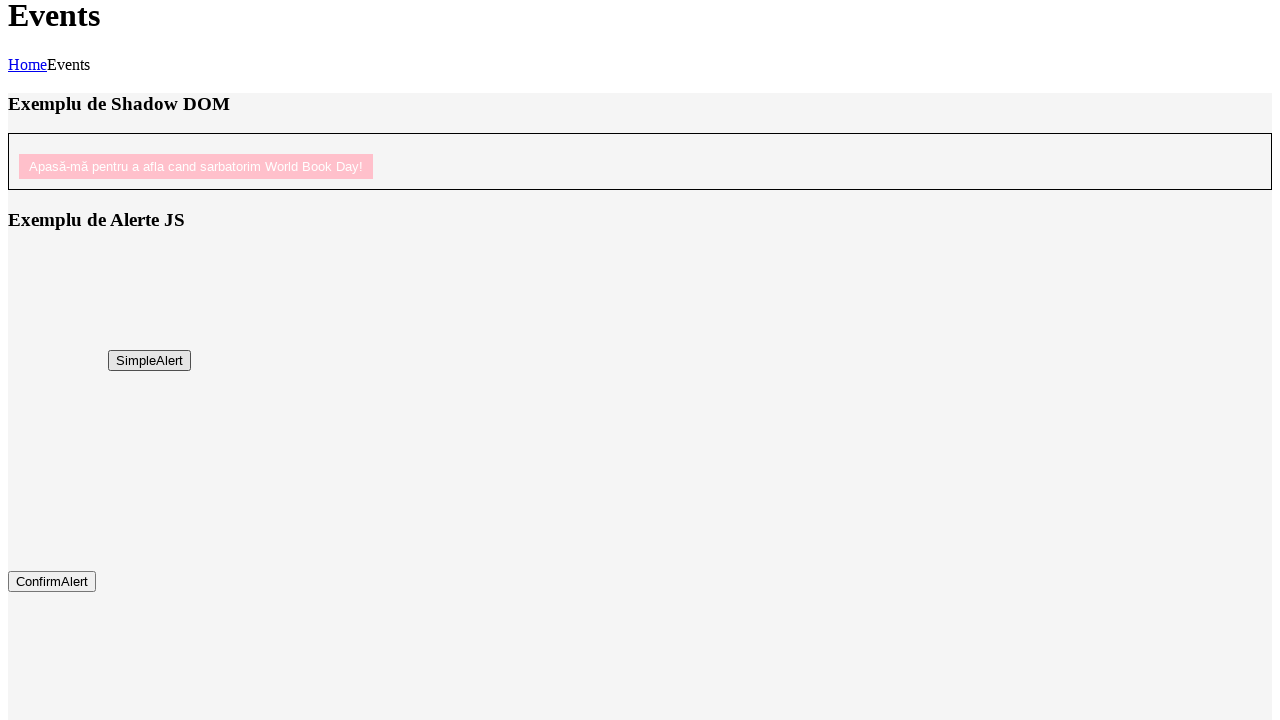

Verified result message matches expected text 'You did it.....!'
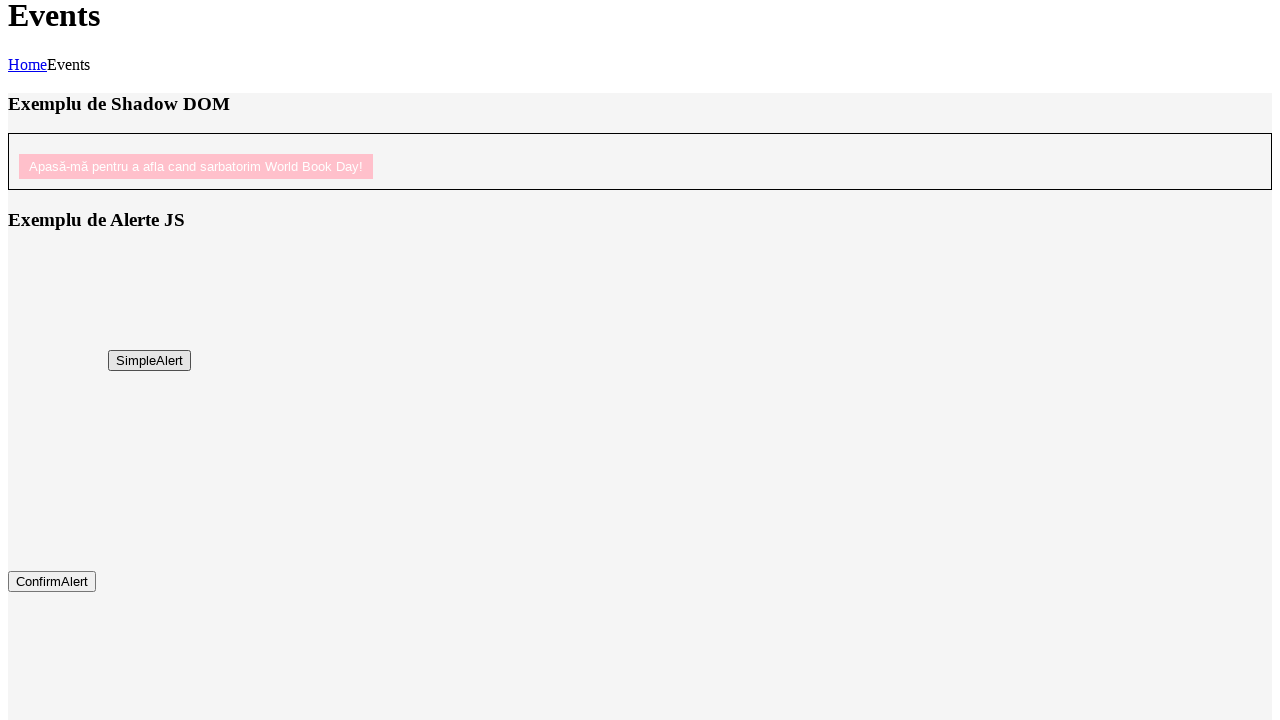

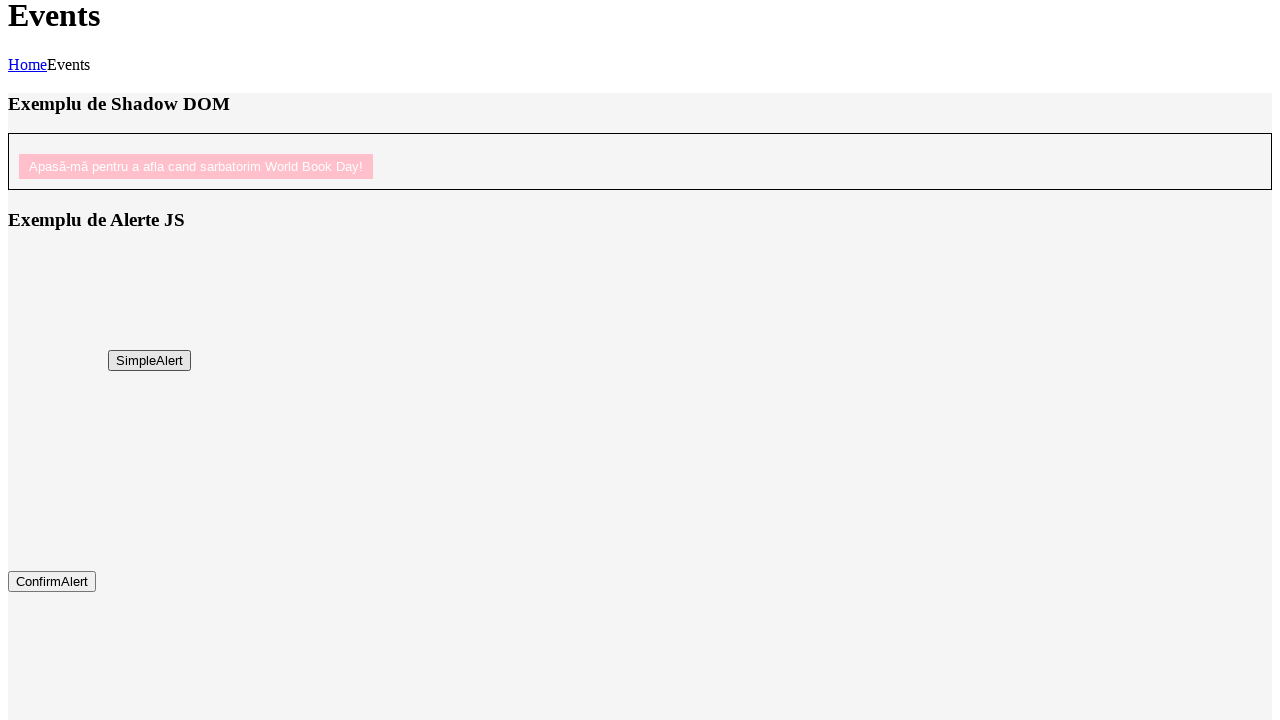